Tests browser window management by maximizing and setting fullscreen mode before navigating to Flipkart

Starting URL: https://www.flipkart.com/

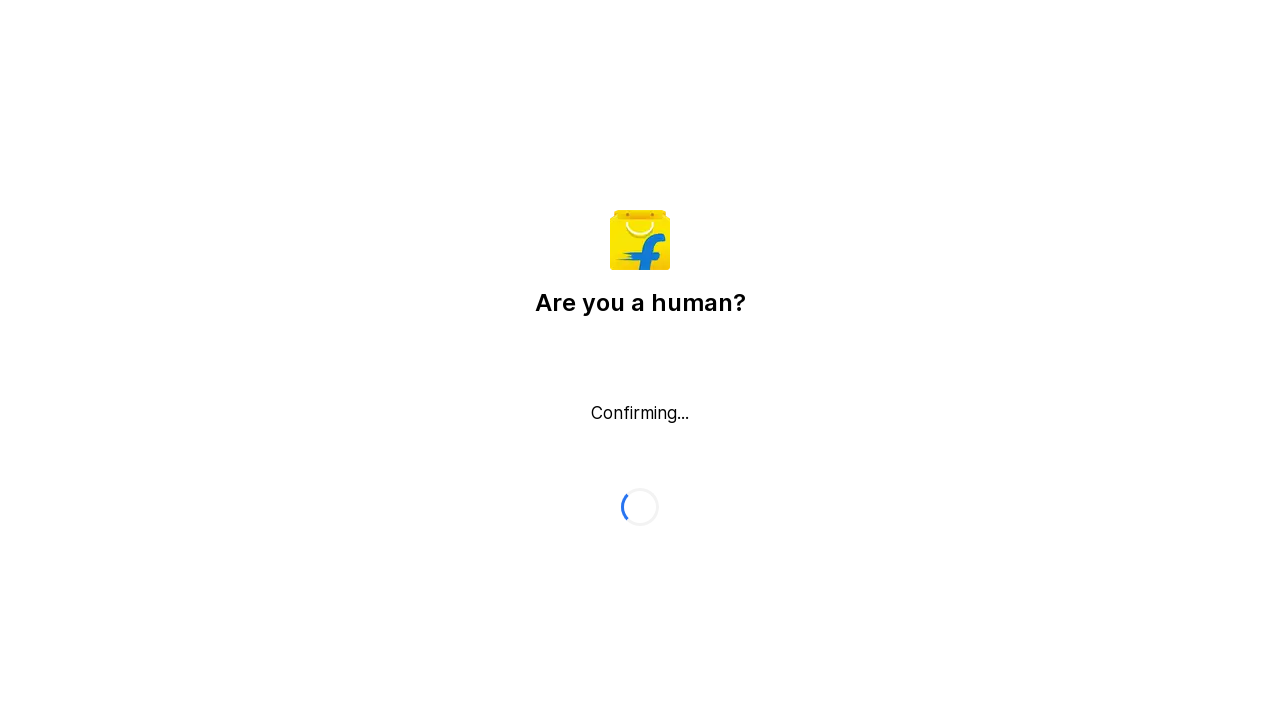

Waited for page to reach networkidle state on Flipkart
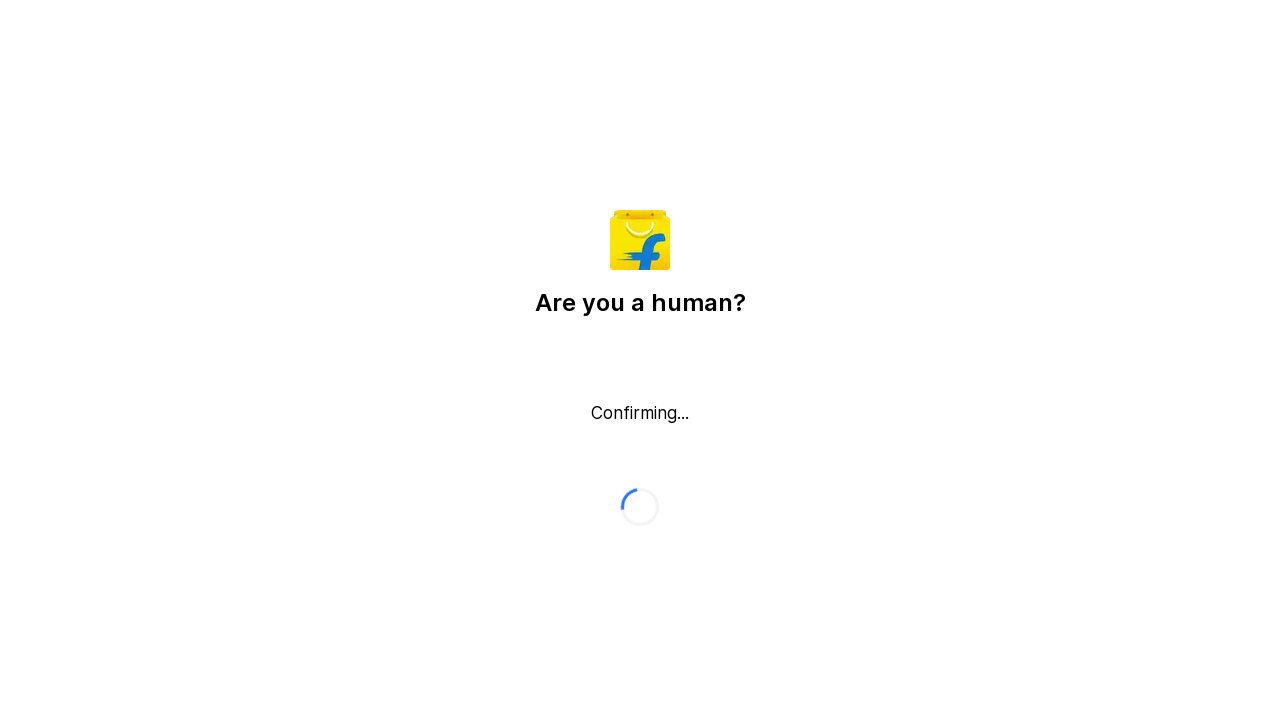

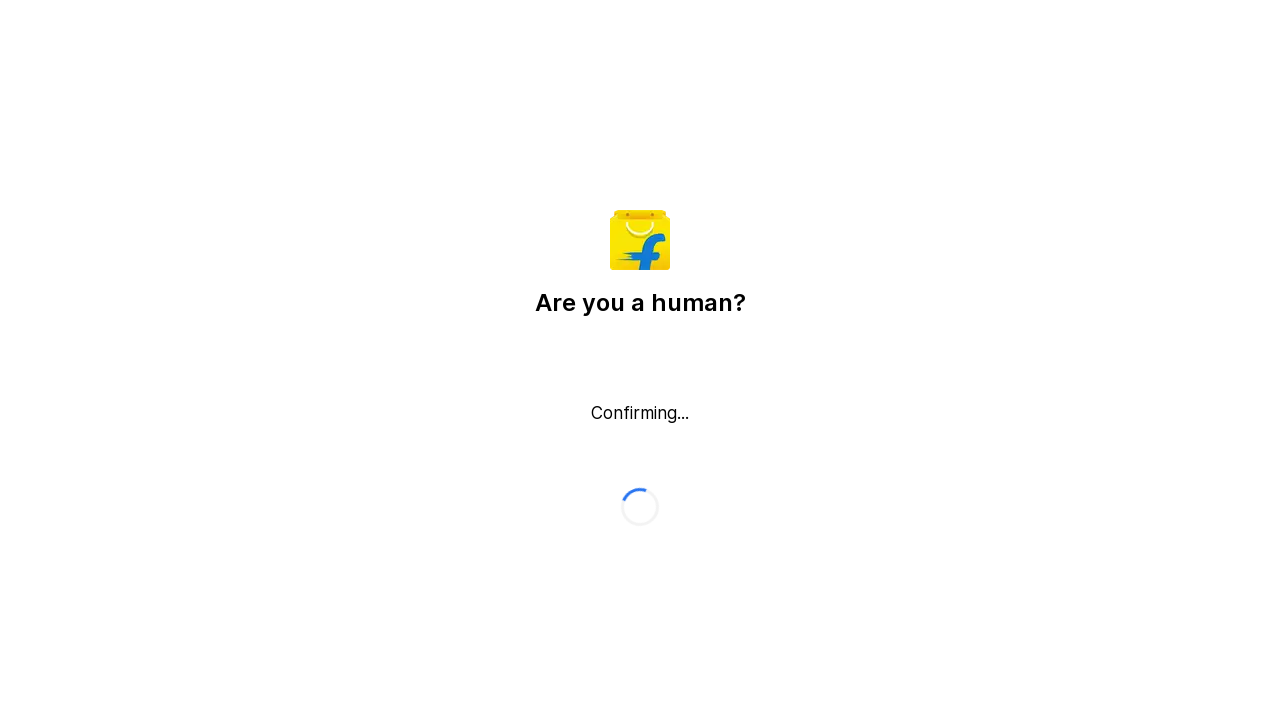